Tests clicking the order button at the bottom of the homepage (first button location) and verifies navigation to the order registration page

Starting URL: https://qa-scooter.praktikum-services.ru/

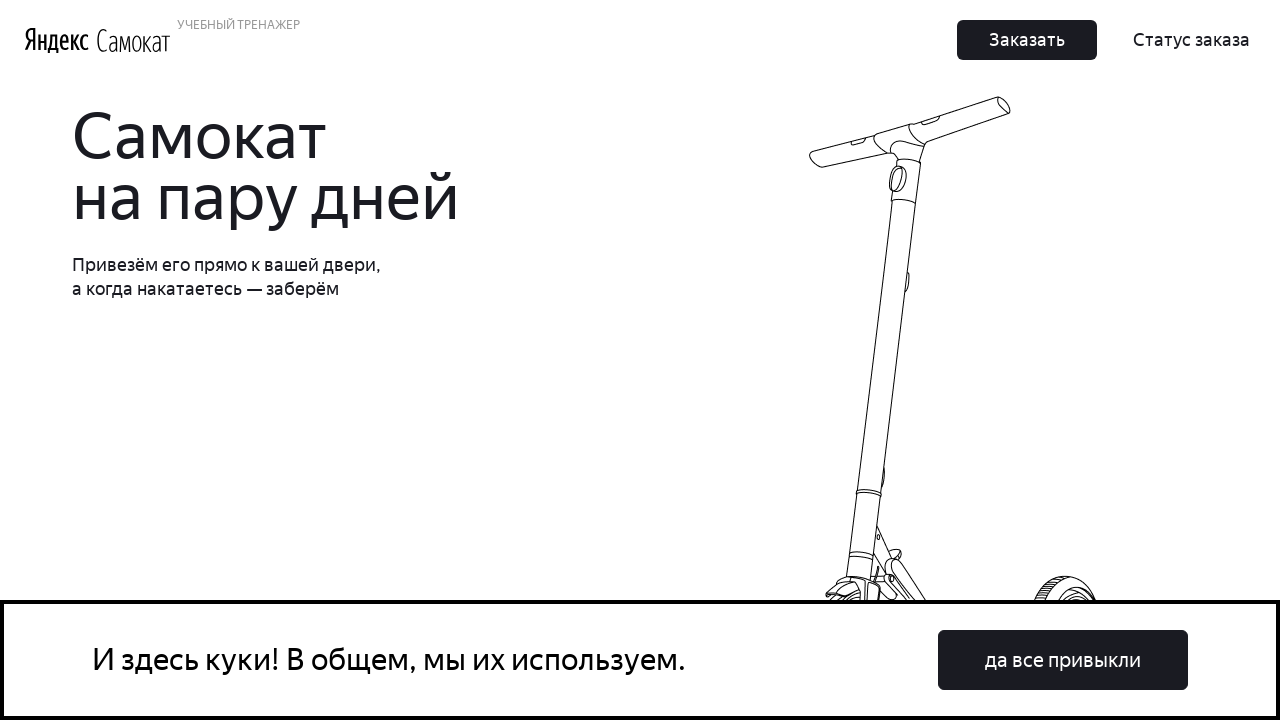

Scrolled order button into view at first button location
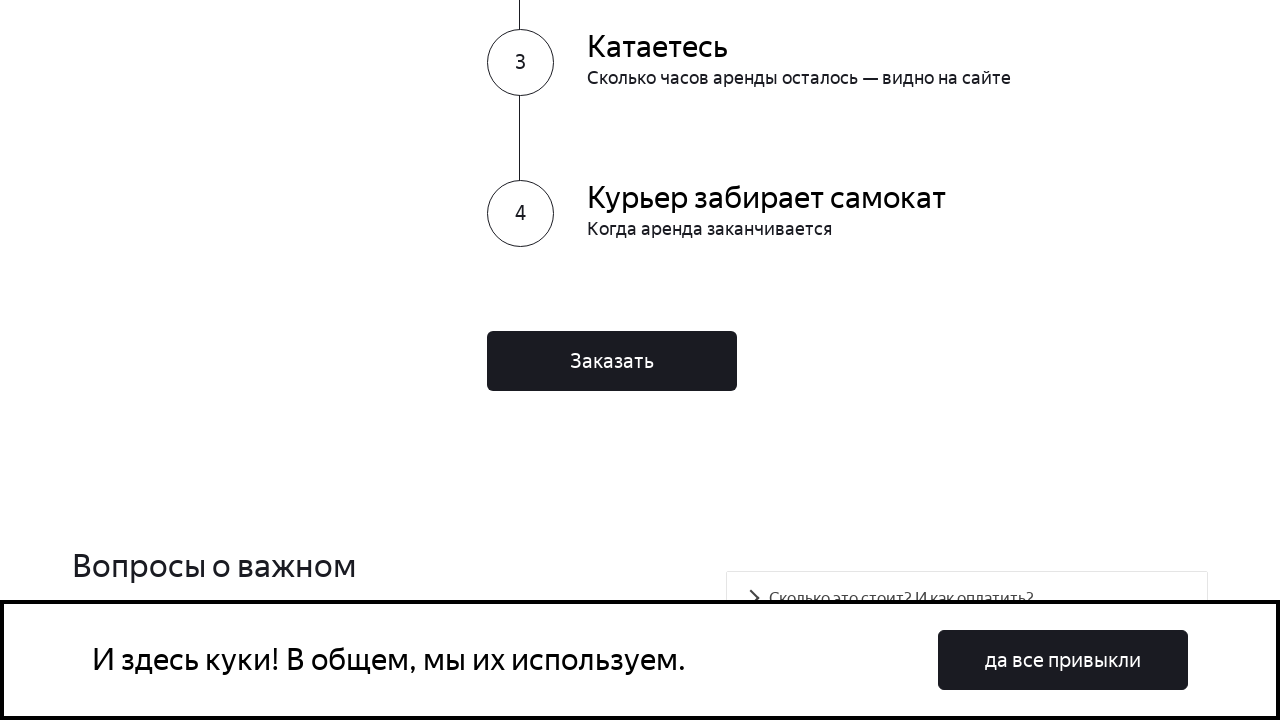

Clicked the order button at bottom of homepage at (612, 361) on xpath=//*[@id="root"]/div/div/div[4]/div[2]/div[5]/button
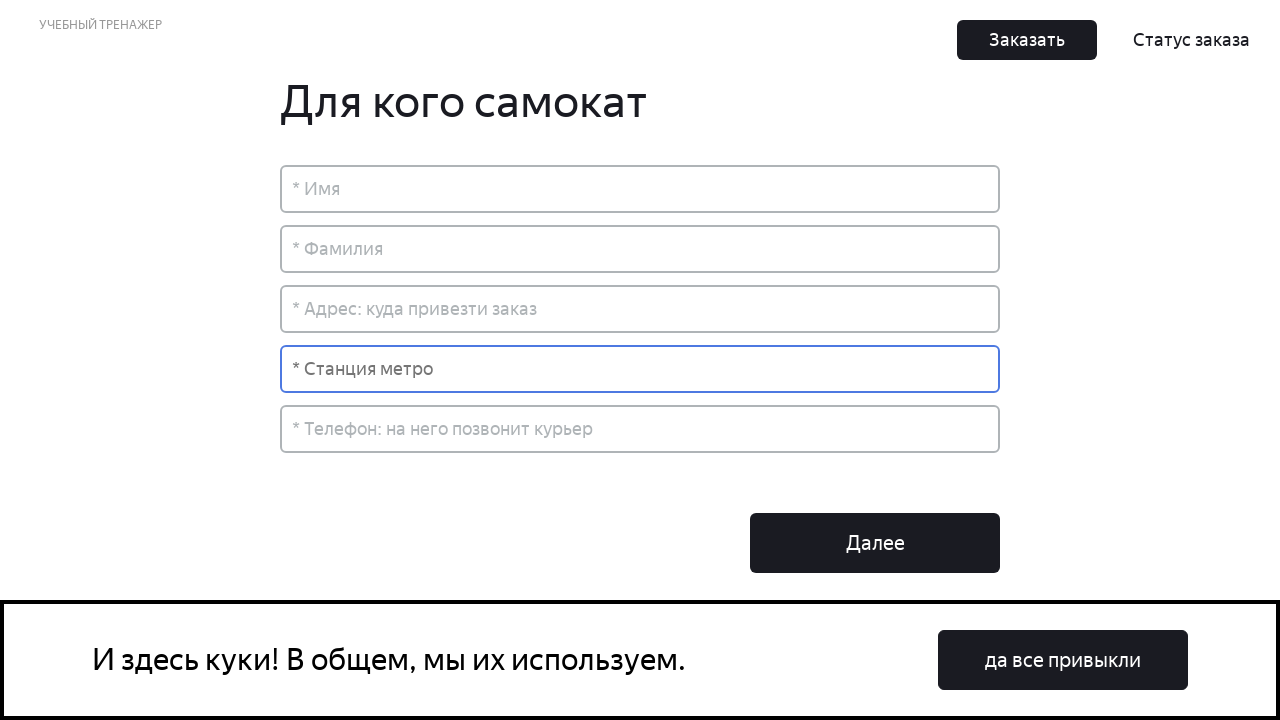

Verified navigation to order registration page - 'Для кого самокат' title appeared
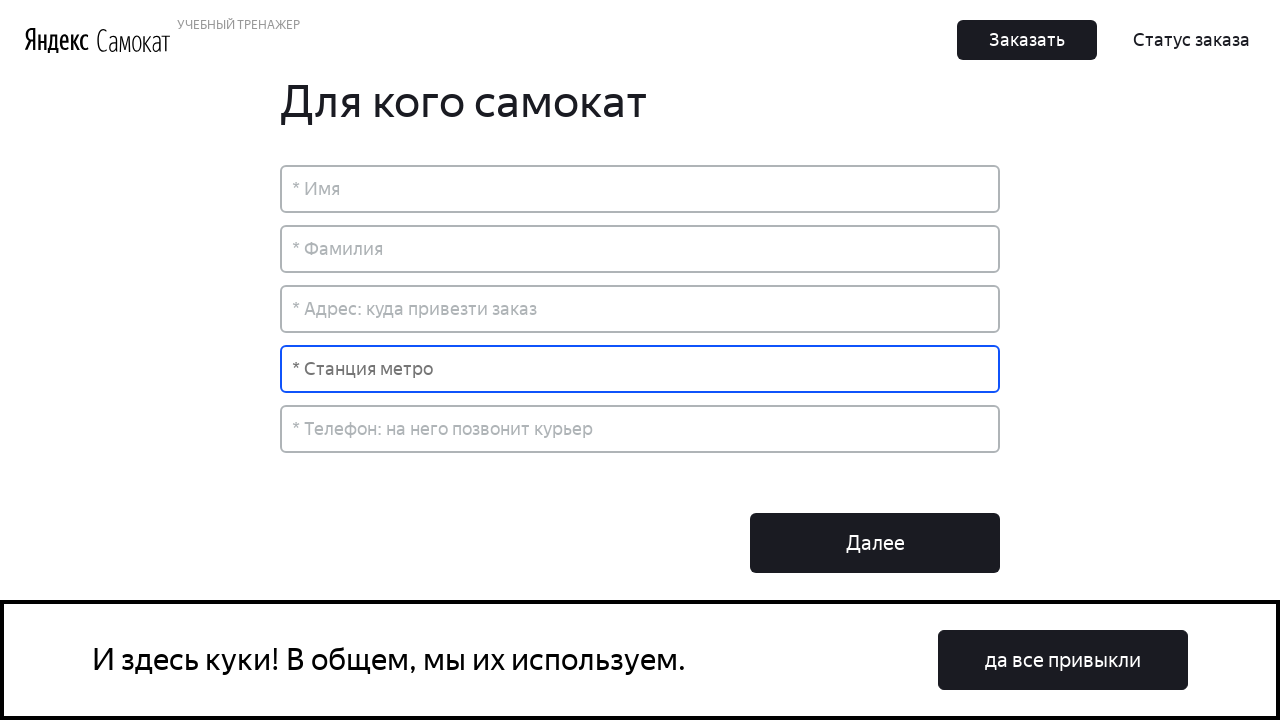

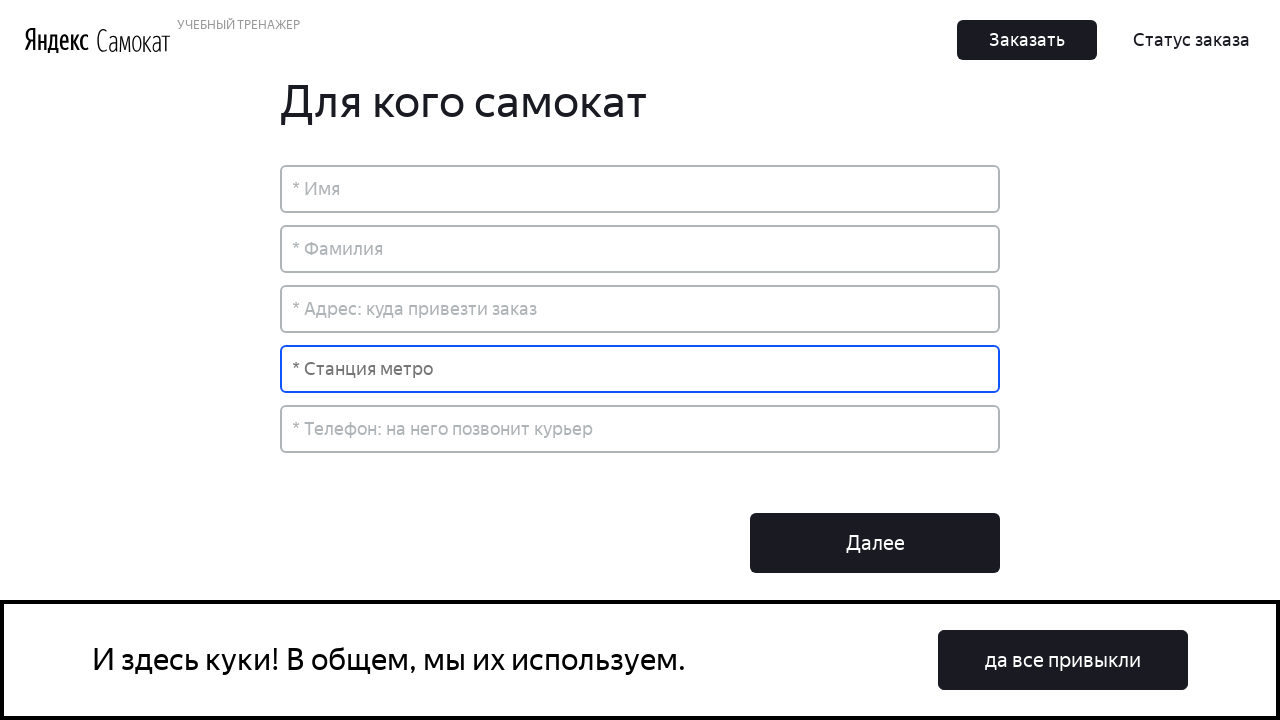